Tests hover functionality by moving mouse over three different user avatars and verifying that their names become visible on hover

Starting URL: https://the-internet.herokuapp.com/hovers

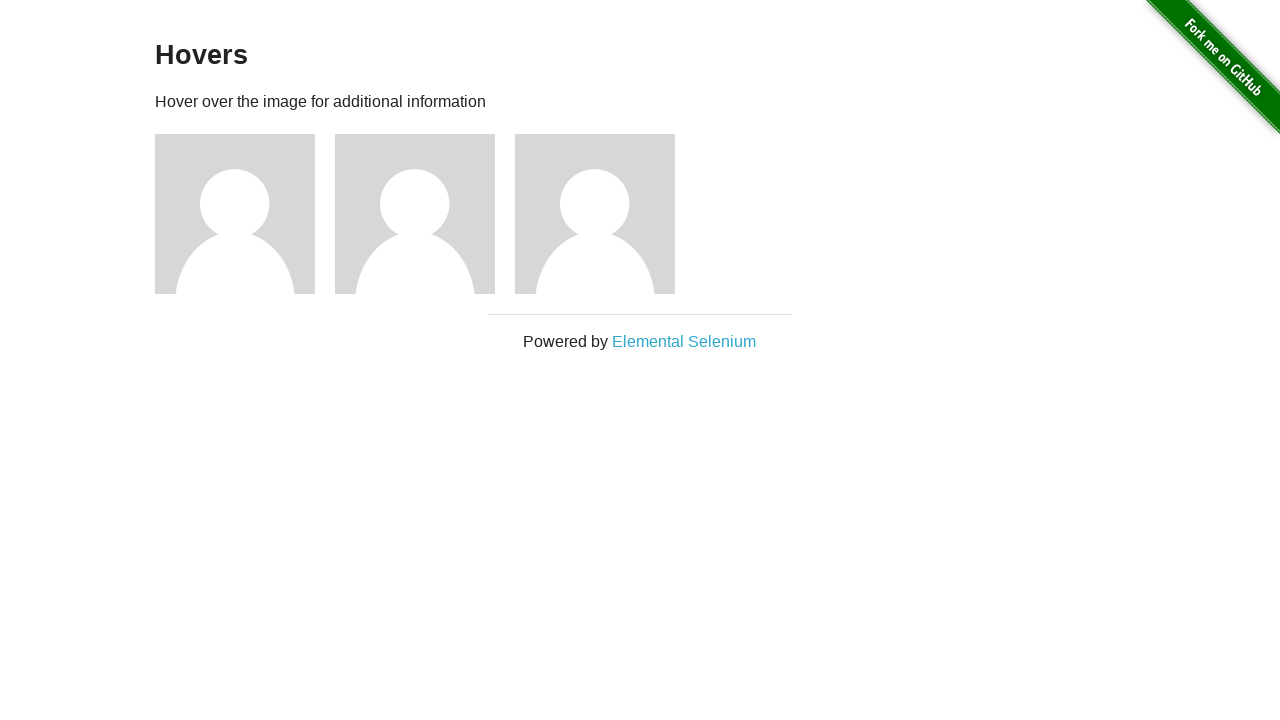

Navigated to hovers page
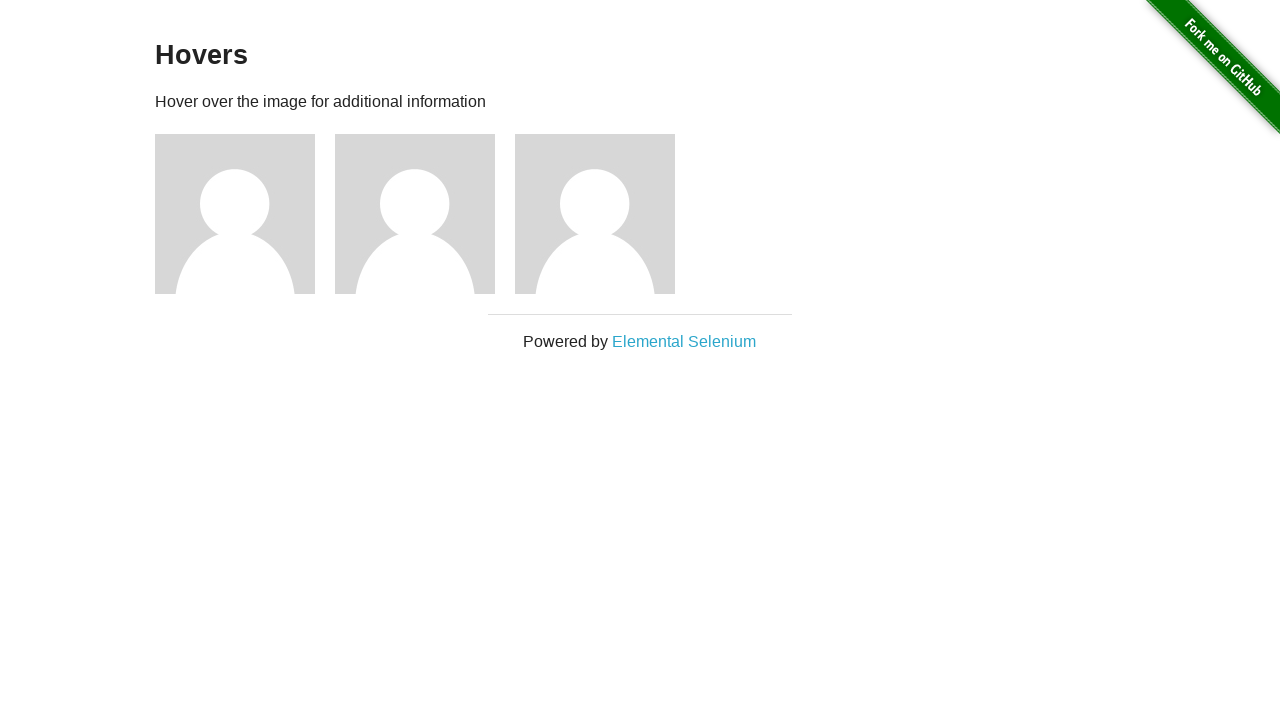

Located first user avatar element
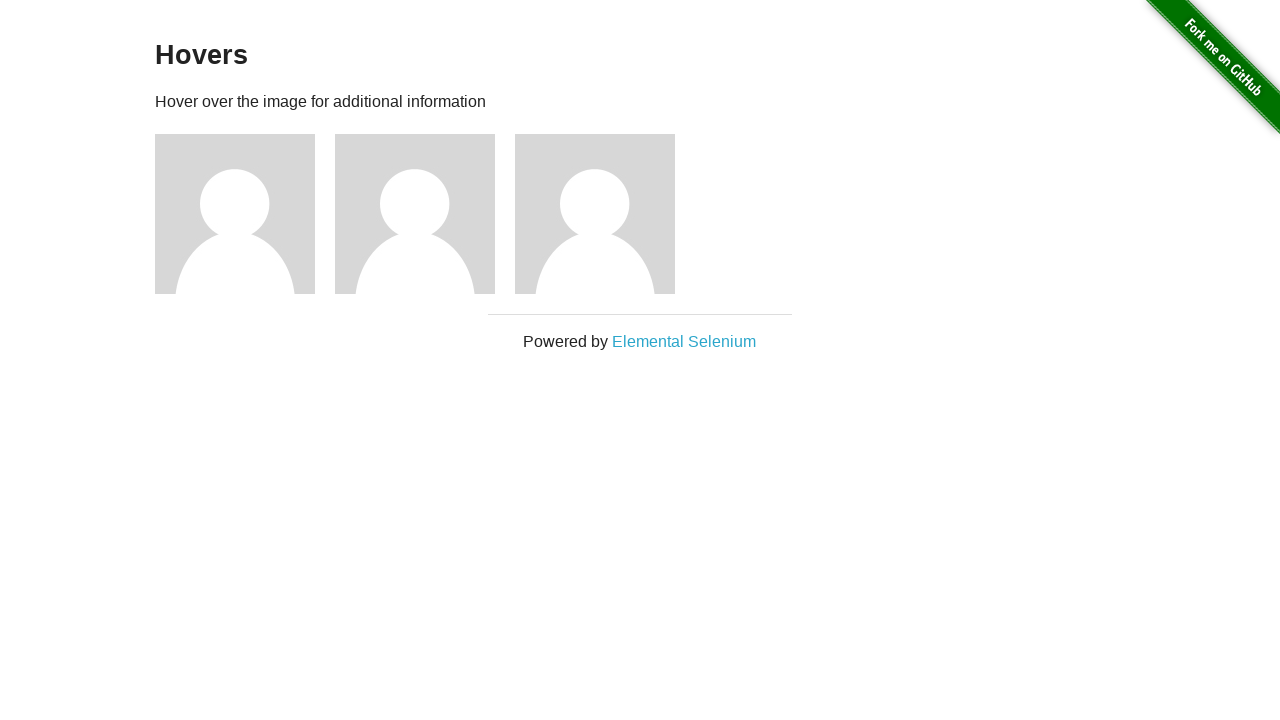

Hovered over first user avatar at (245, 214) on xpath=//div[@class='figure'][1]
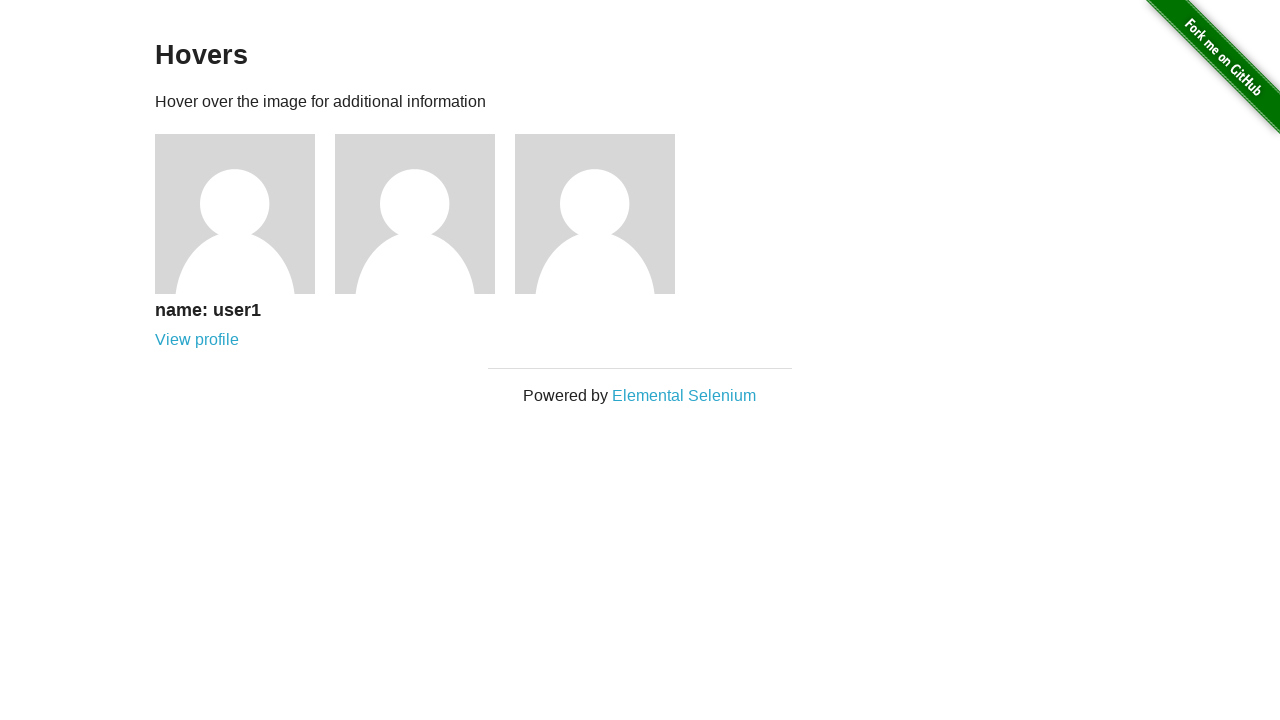

Located first user's name element
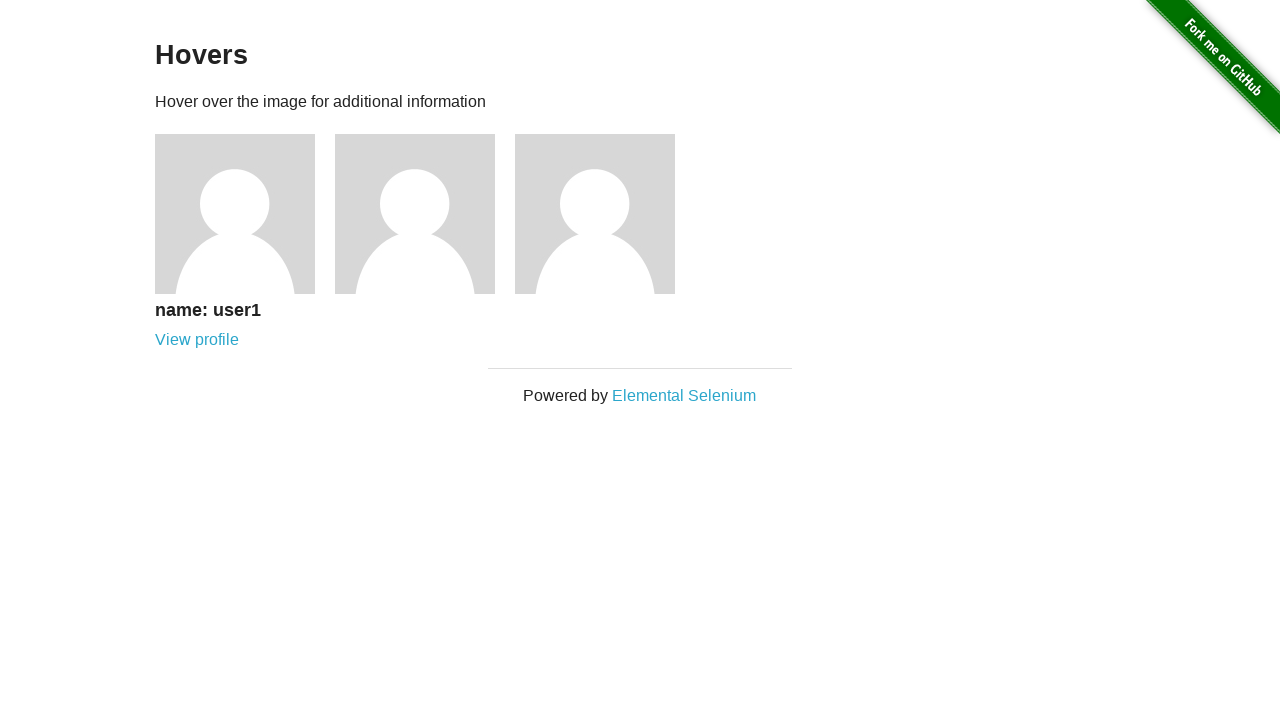

Verified first user's name 'user1' is visible
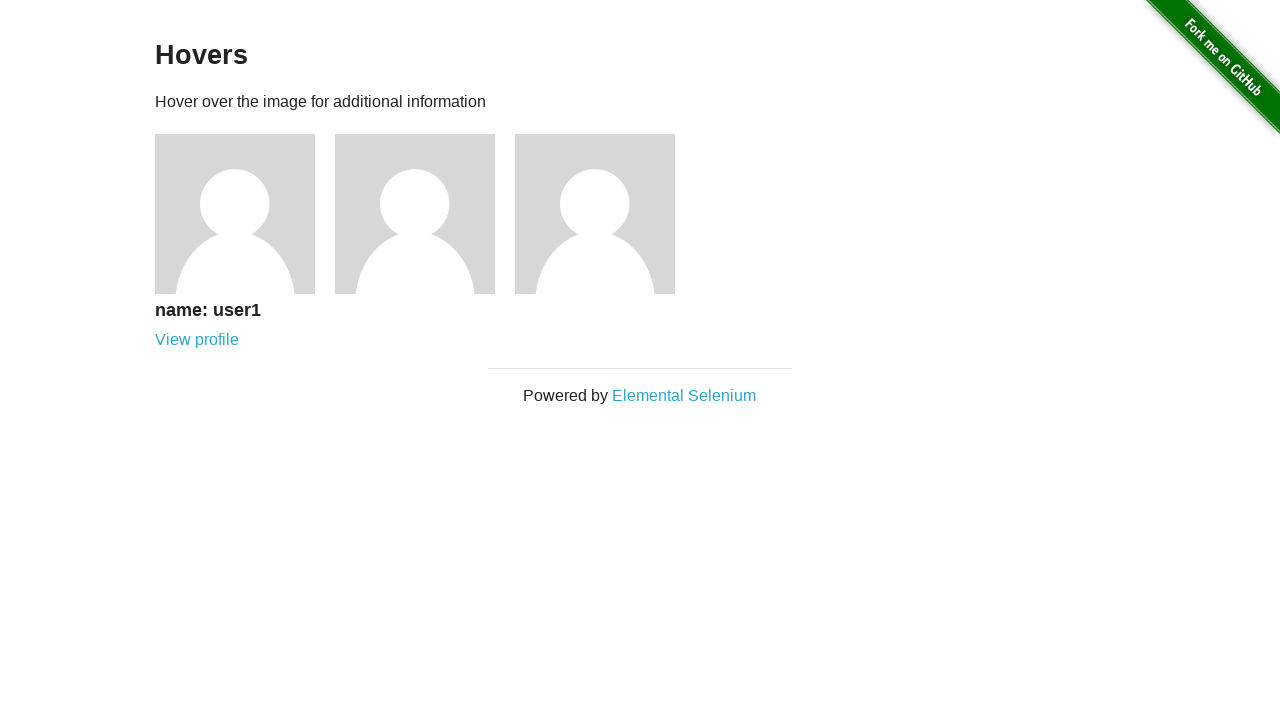

Hovered over second user avatar at (425, 214) on xpath=//div[@class='figure'][2]
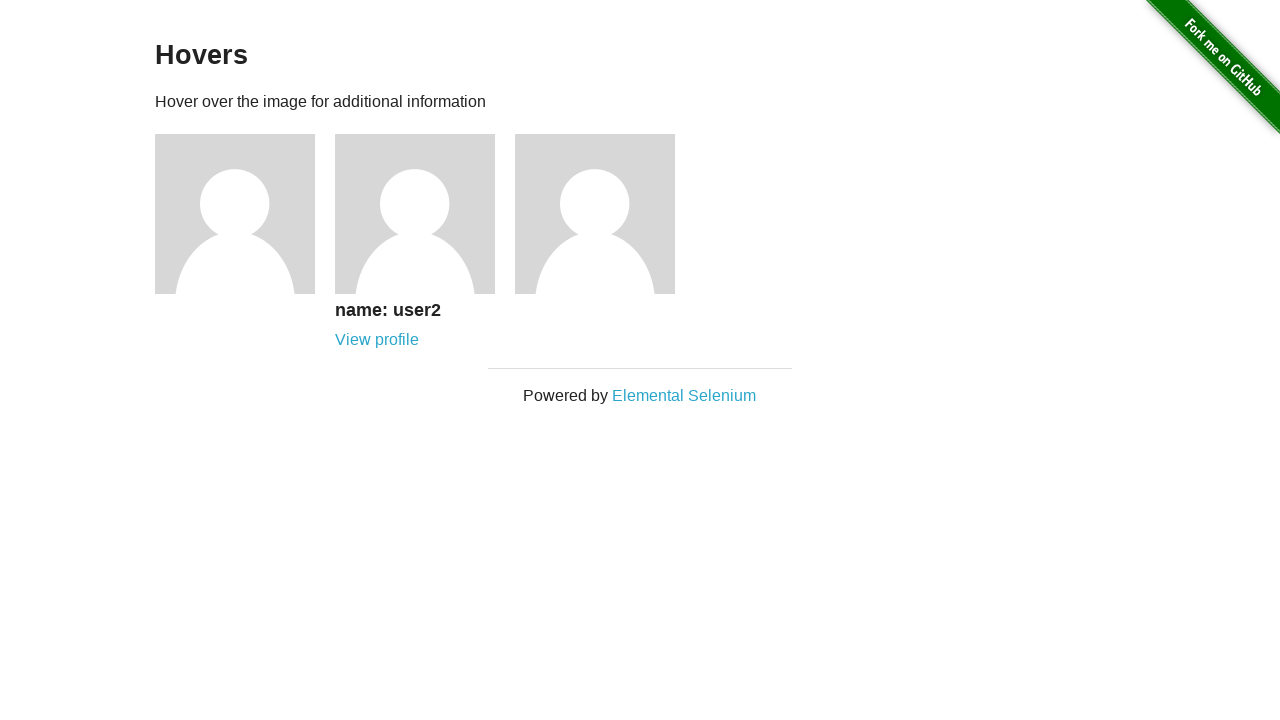

Located second user's name element
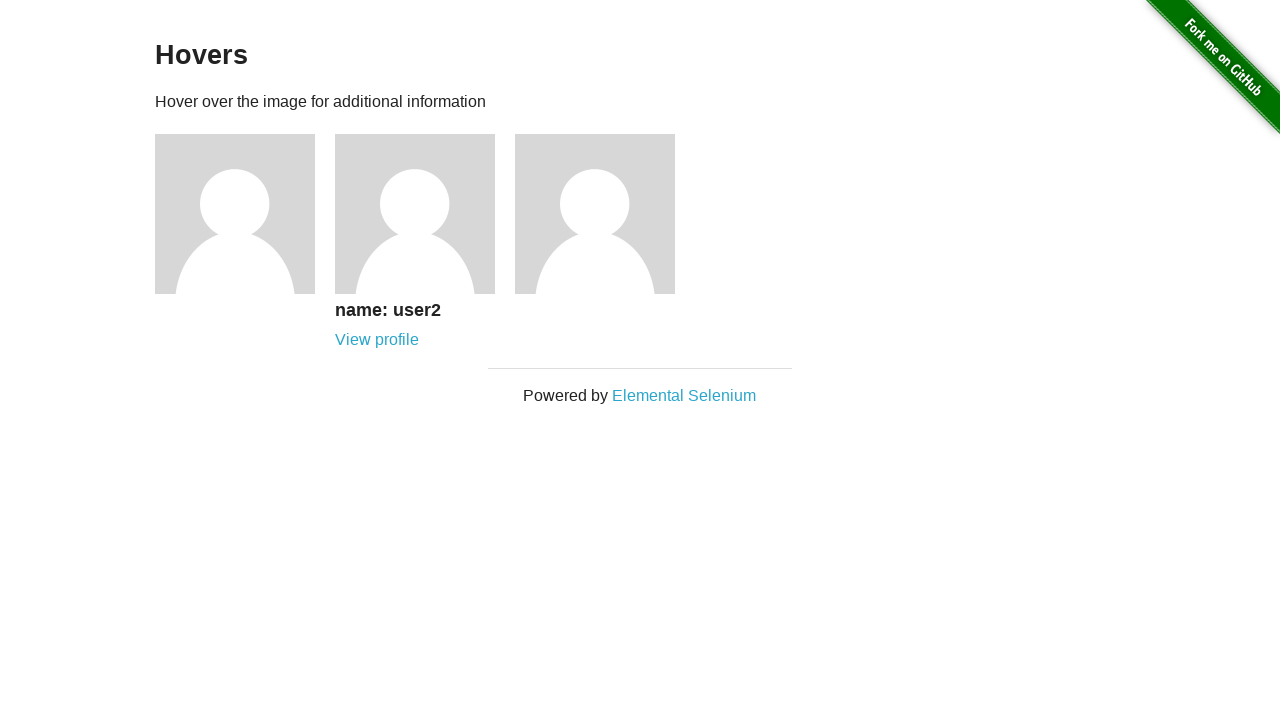

Verified second user's name 'user2' is visible
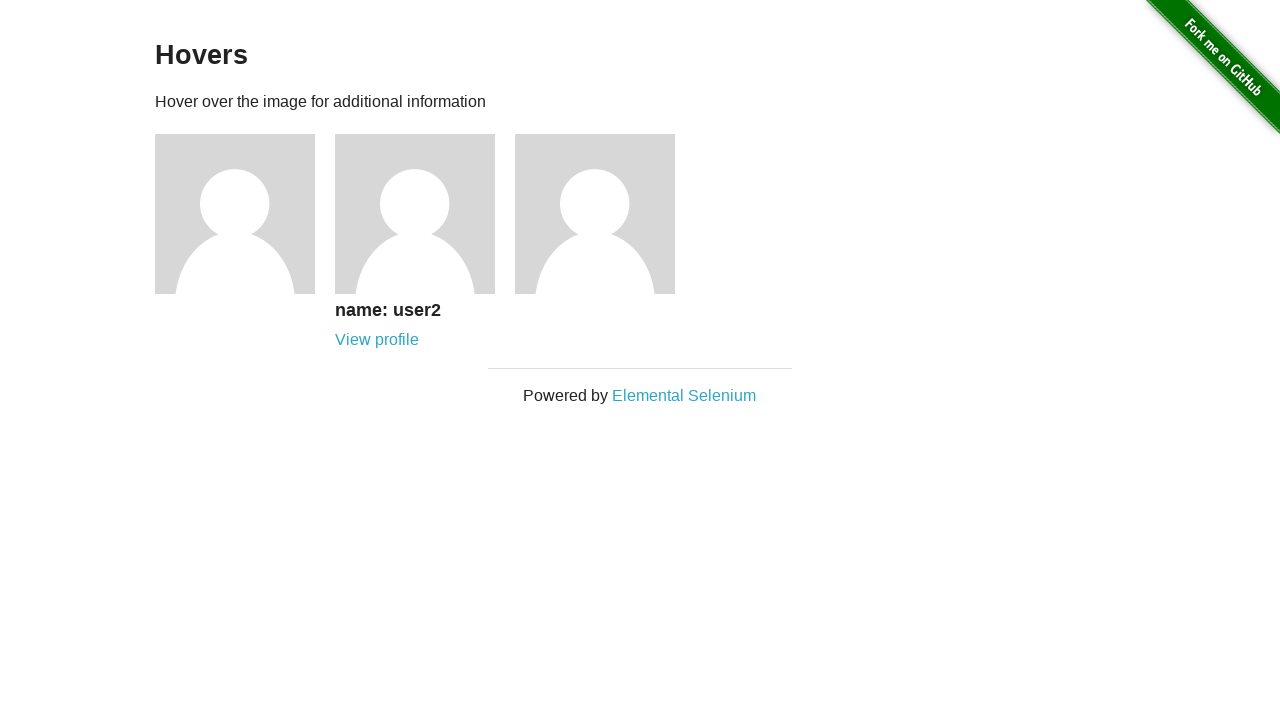

Hovered over third user avatar at (605, 214) on xpath=//div[@class='figure'][3]
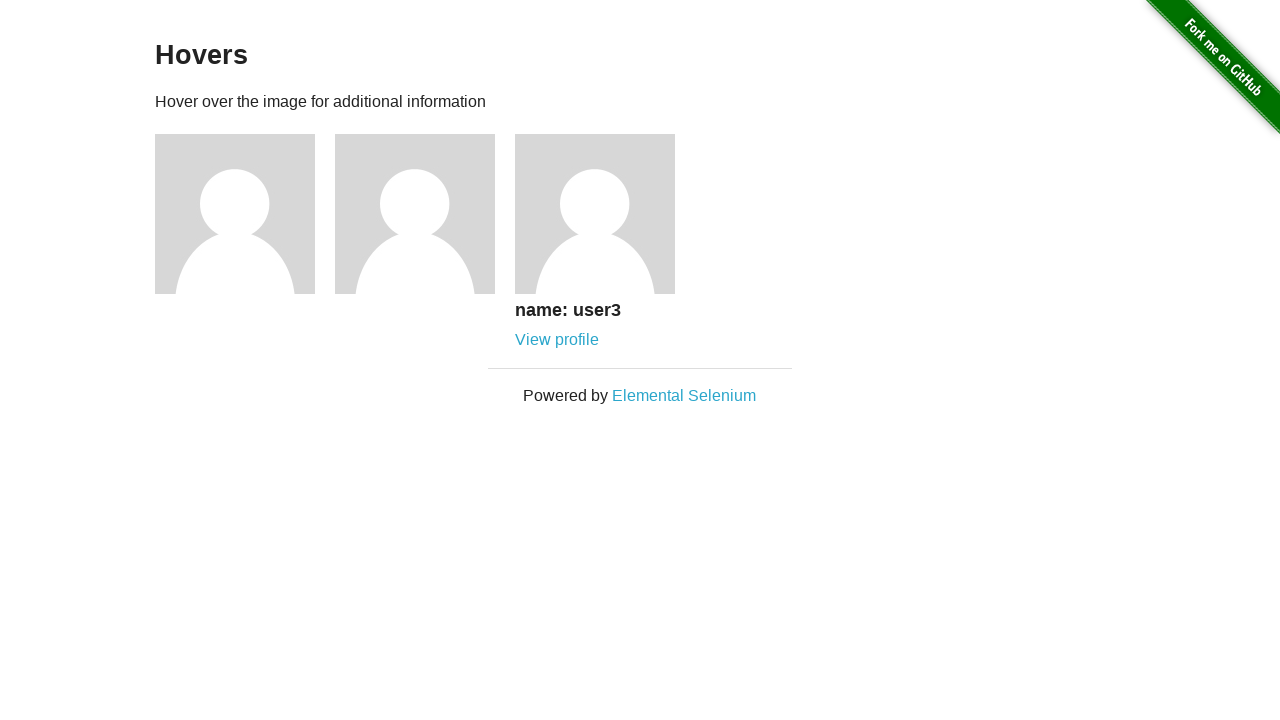

Located third user's name element
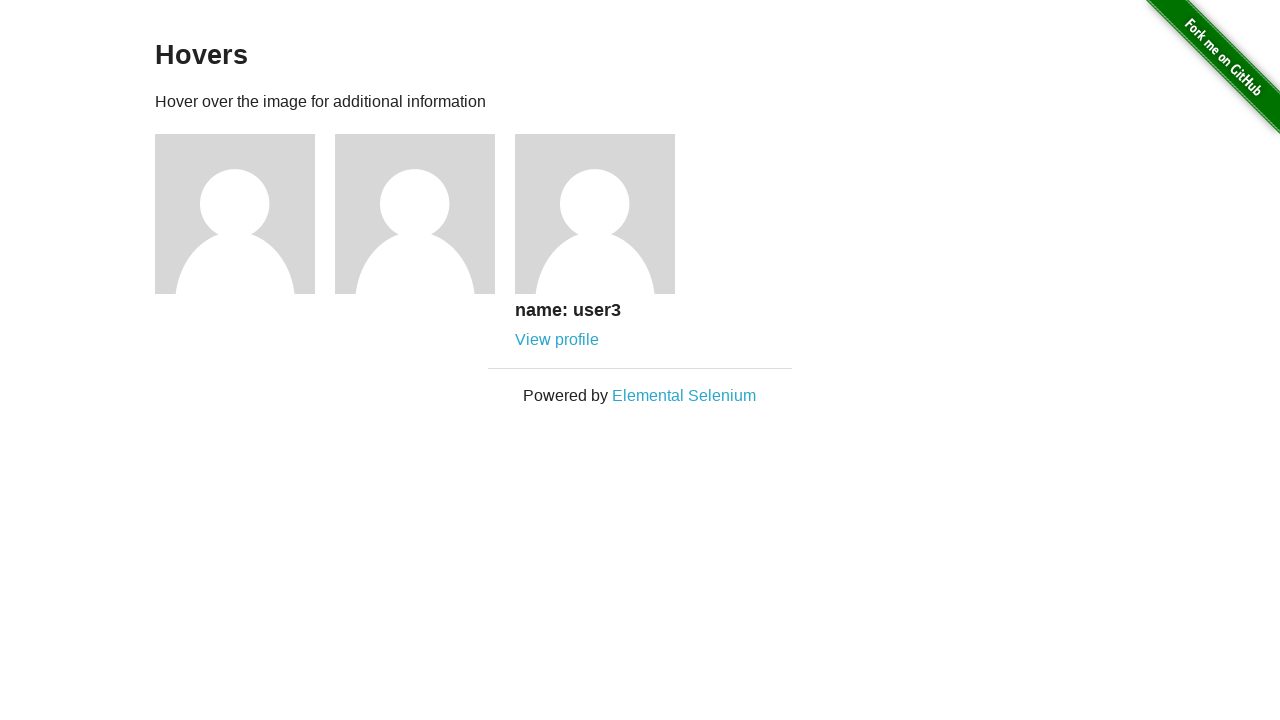

Verified third user's name 'user3' is visible
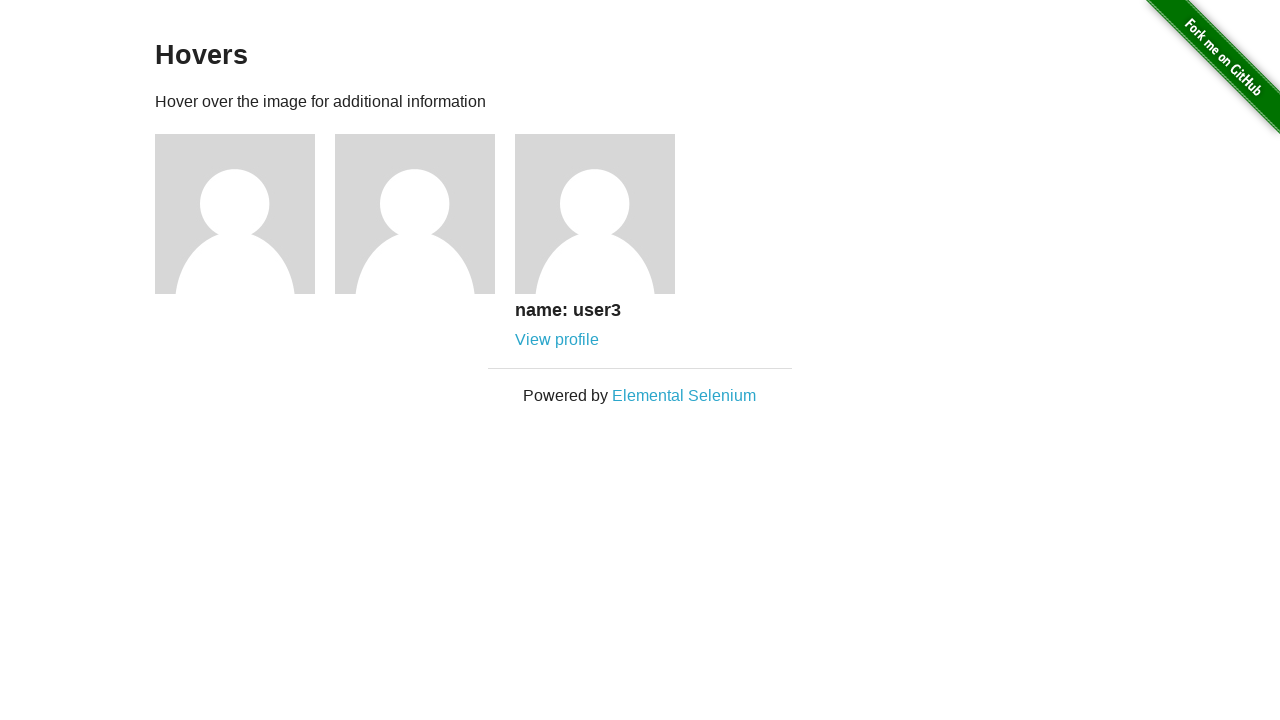

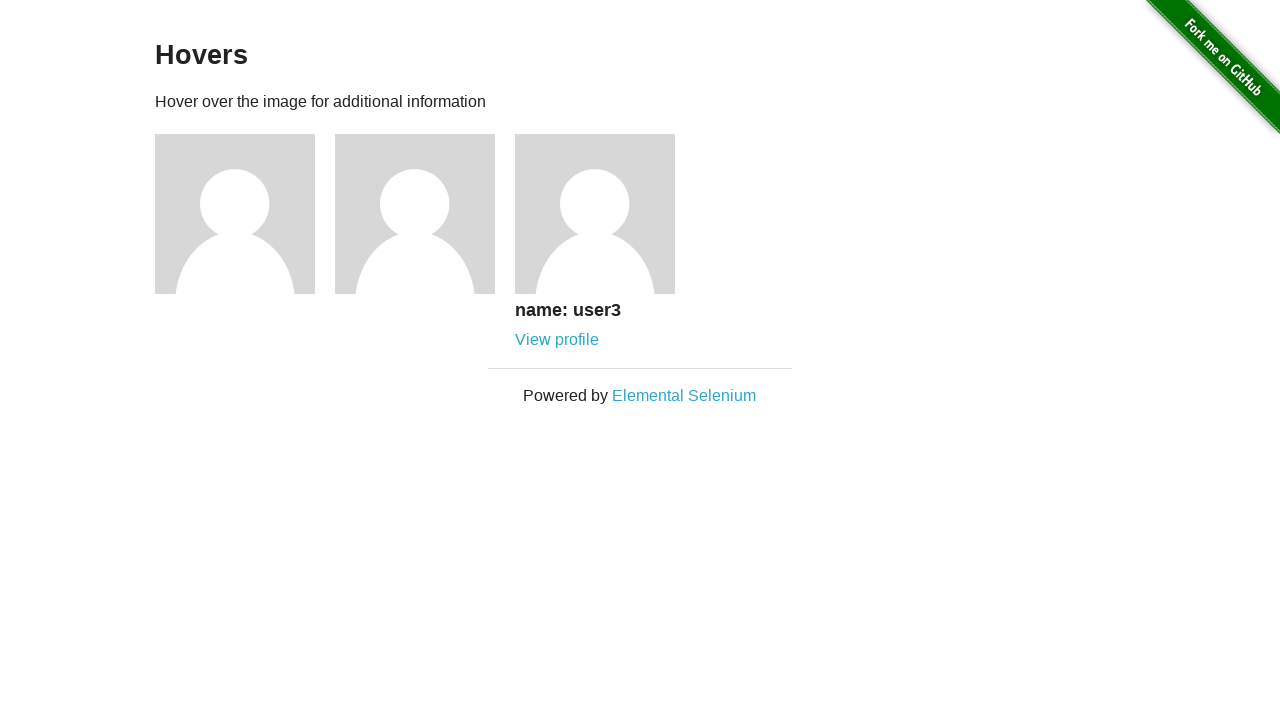